Tests jQuery UI custom dropdown selection by selecting different speed and salutation options and verifying the selected values are displayed correctly.

Starting URL: http://jqueryui.com/resources/demos/selectmenu/default.html

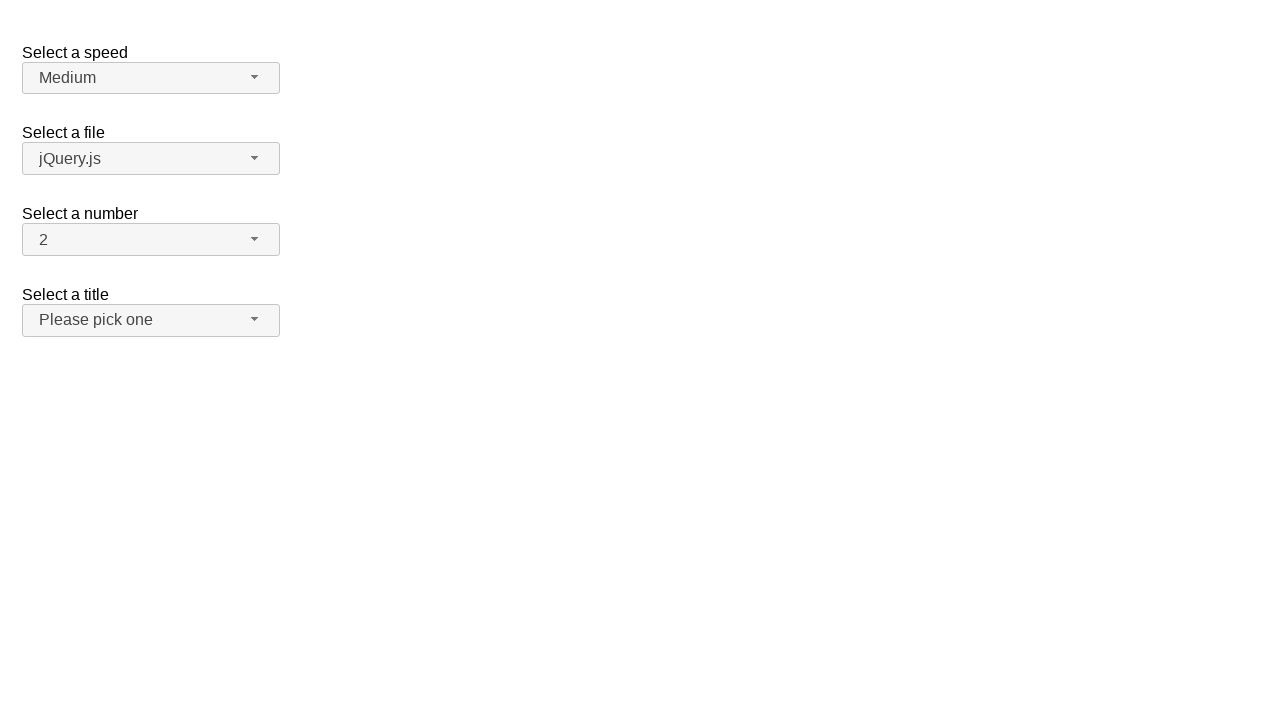

Clicked speed dropdown button to open menu at (151, 78) on span#speed-button
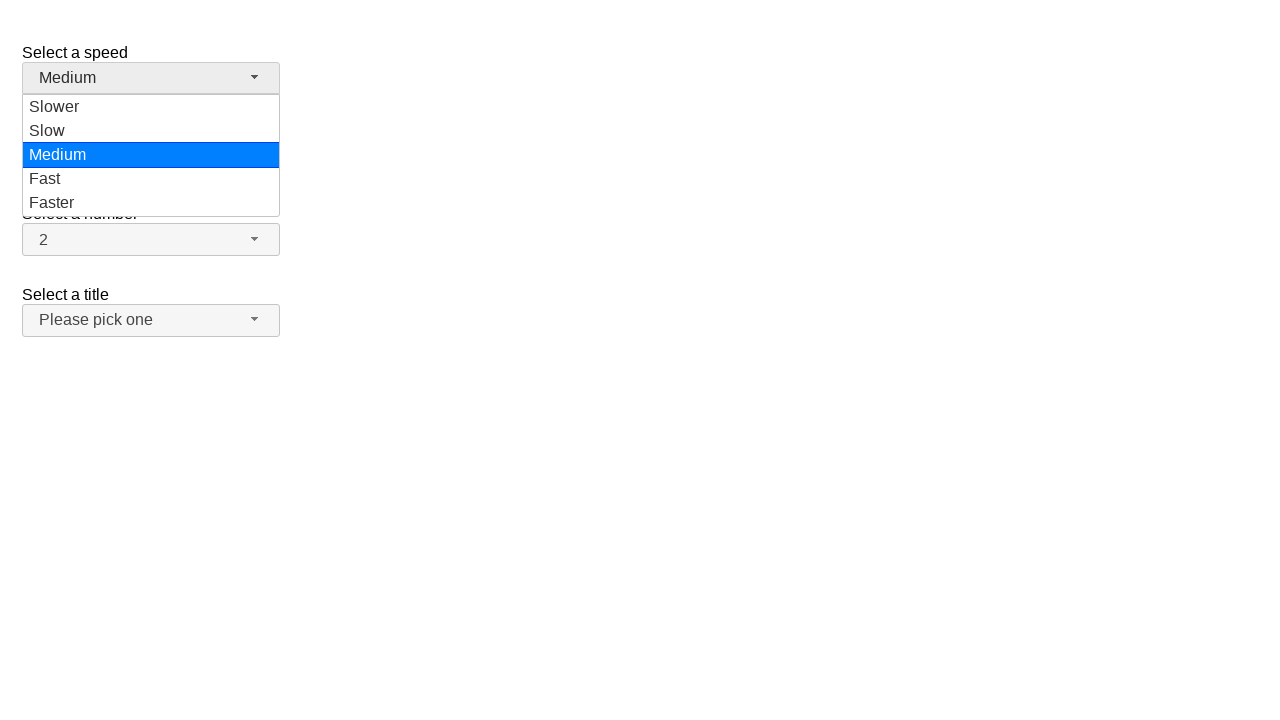

Speed dropdown menu options loaded
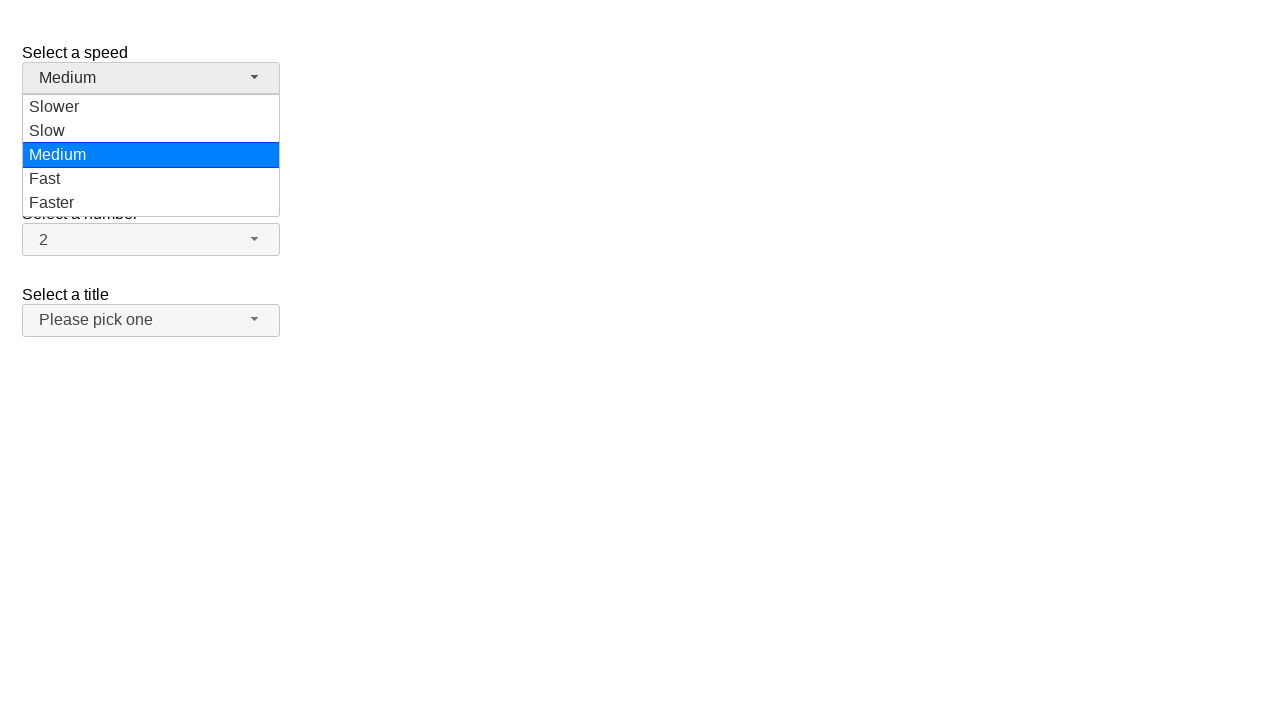

Selected 'Faster' option from speed dropdown at (151, 203) on ul#speed-menu div[role='option']:has-text('Faster')
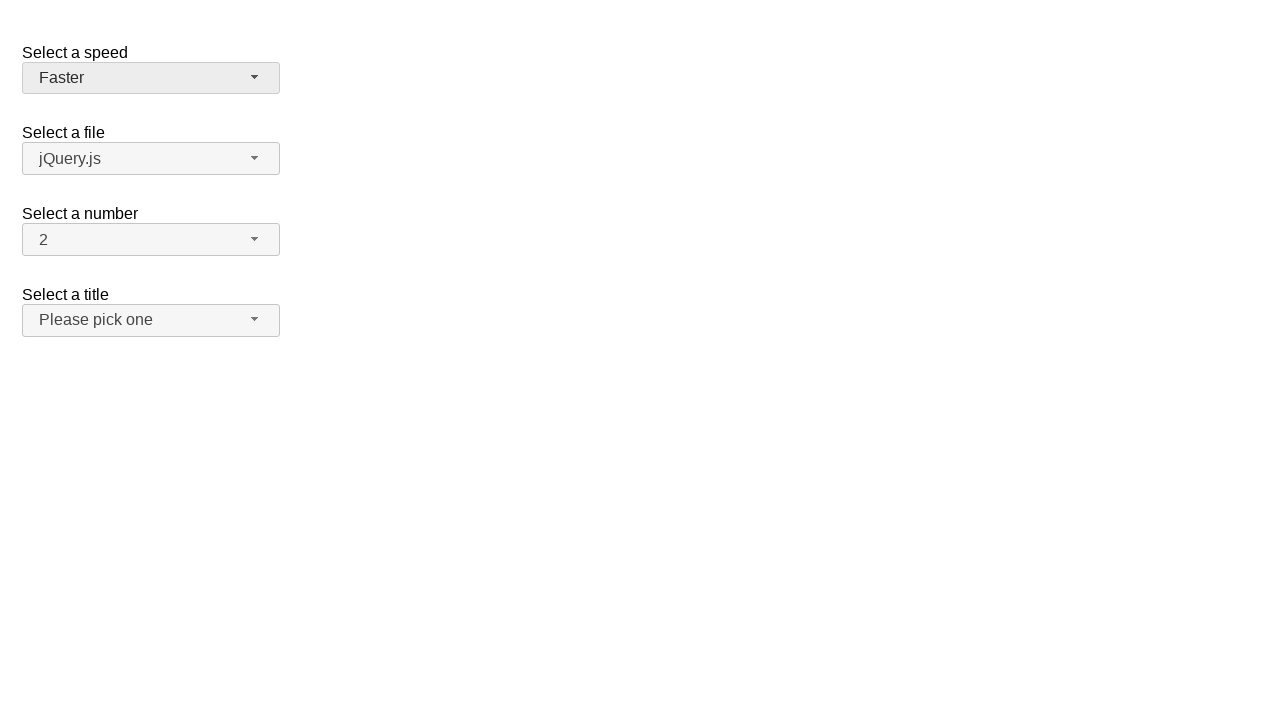

Verified speed dropdown displays 'Faster' as selected value
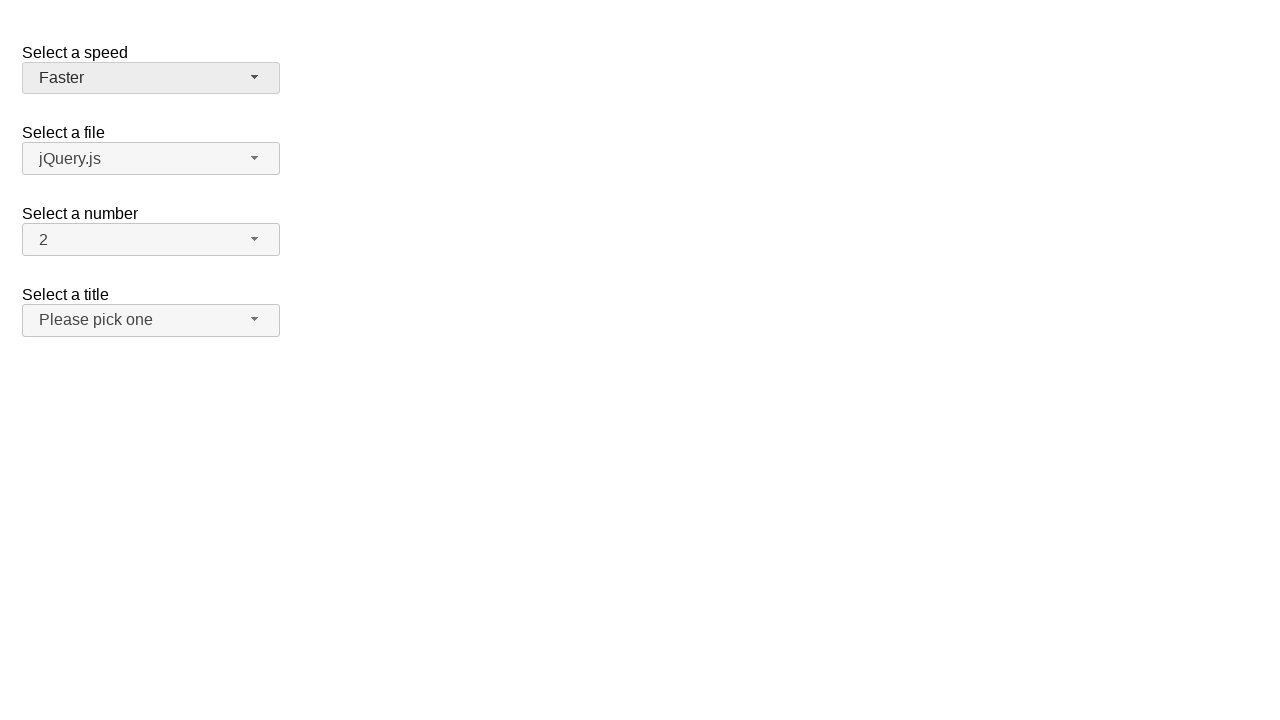

Clicked speed dropdown button to open menu again at (151, 78) on span#speed-button
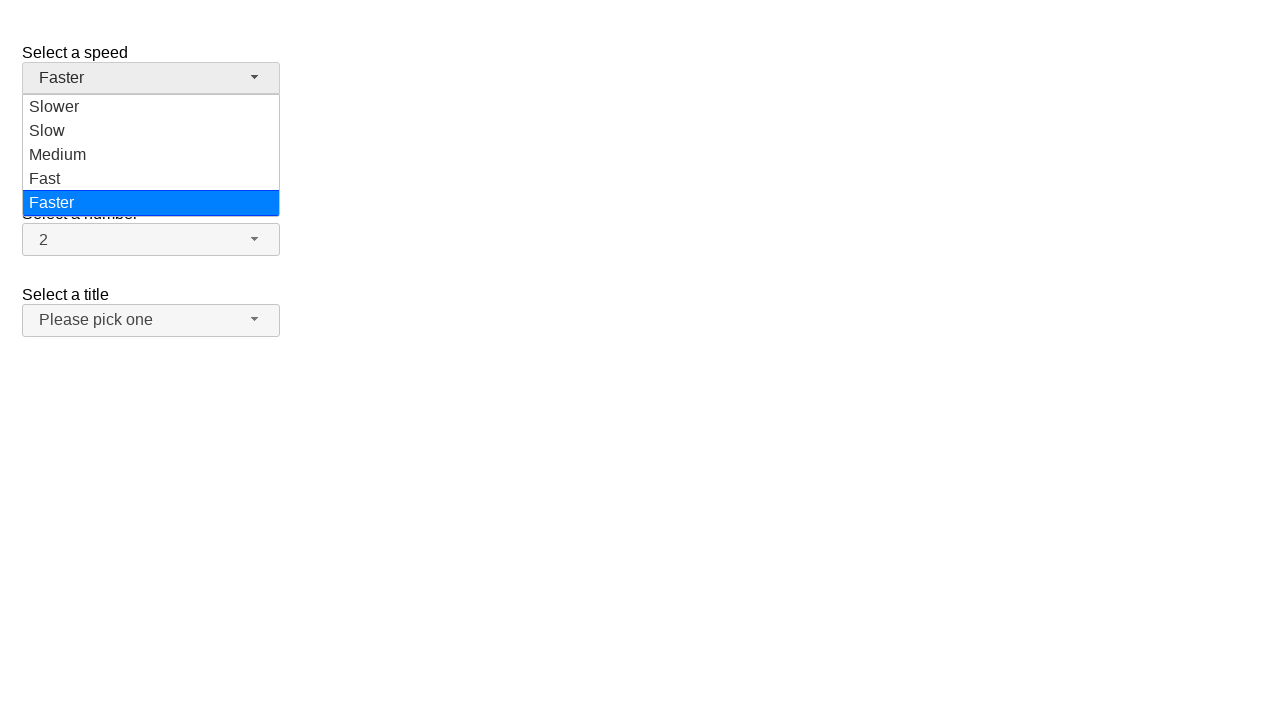

Speed dropdown menu options loaded
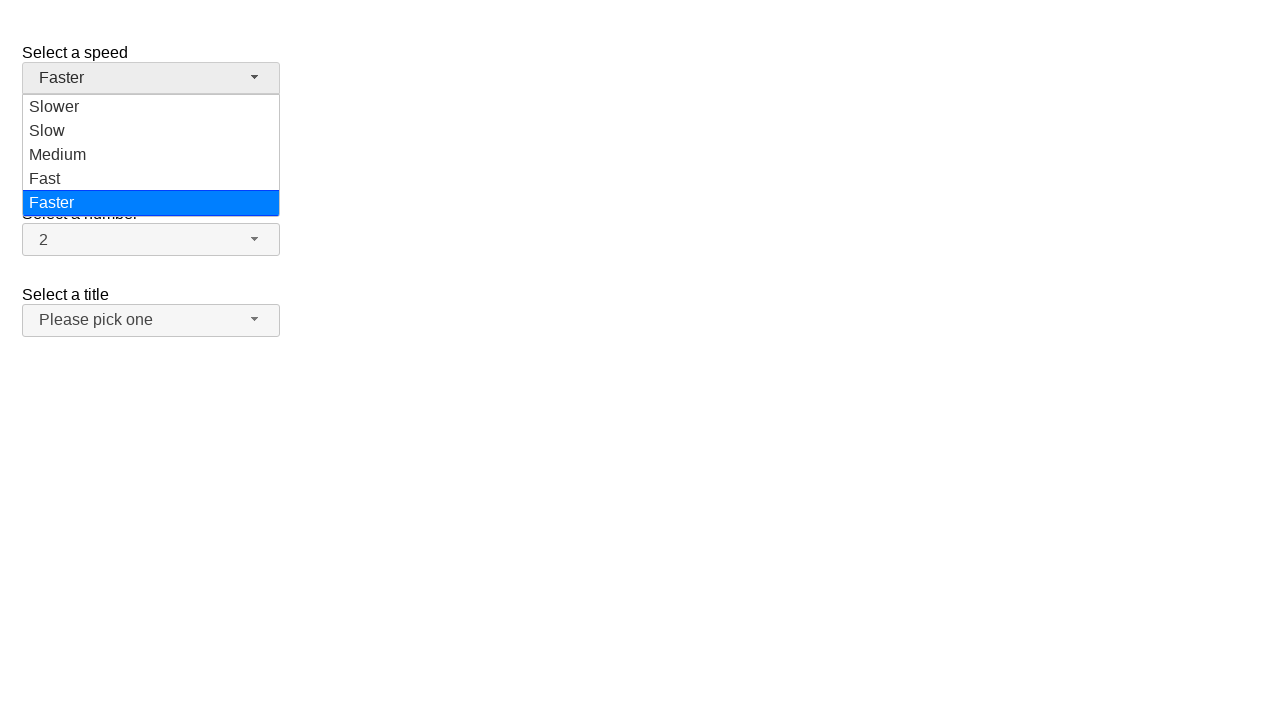

Selected 'Slower' option from speed dropdown at (151, 107) on ul#speed-menu div[role='option']:has-text('Slower')
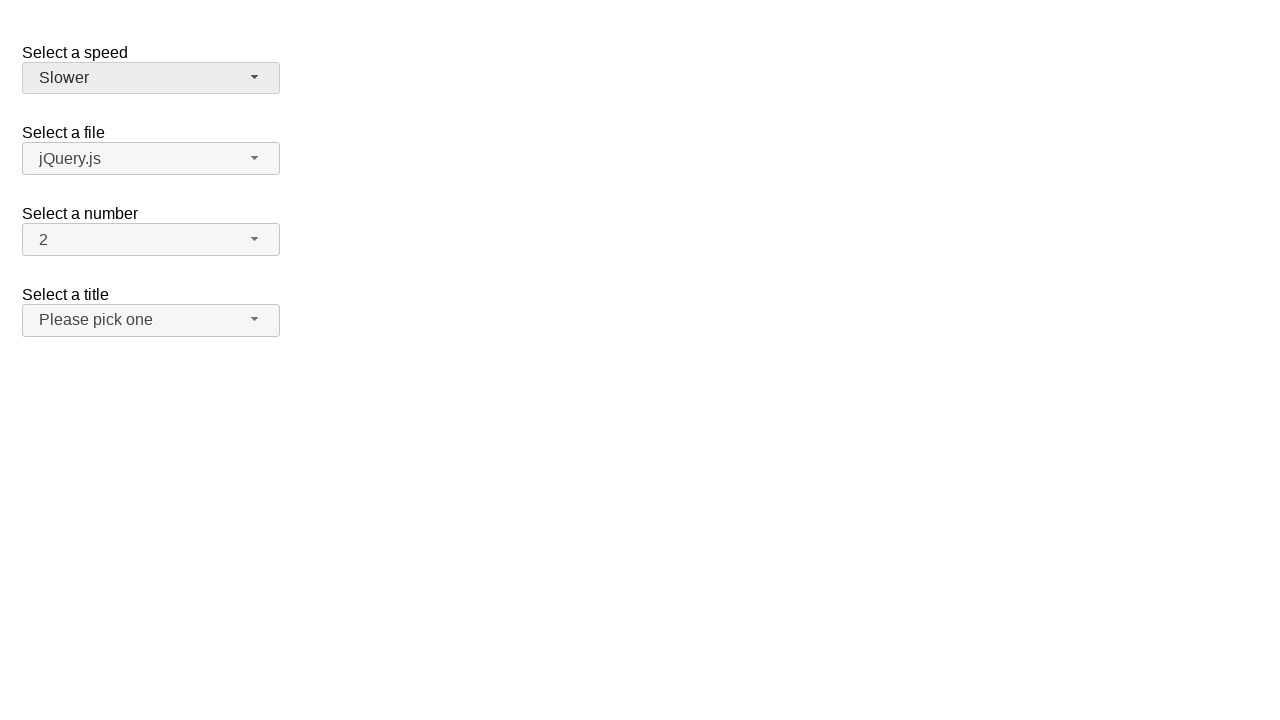

Verified speed dropdown displays 'Slower' as selected value
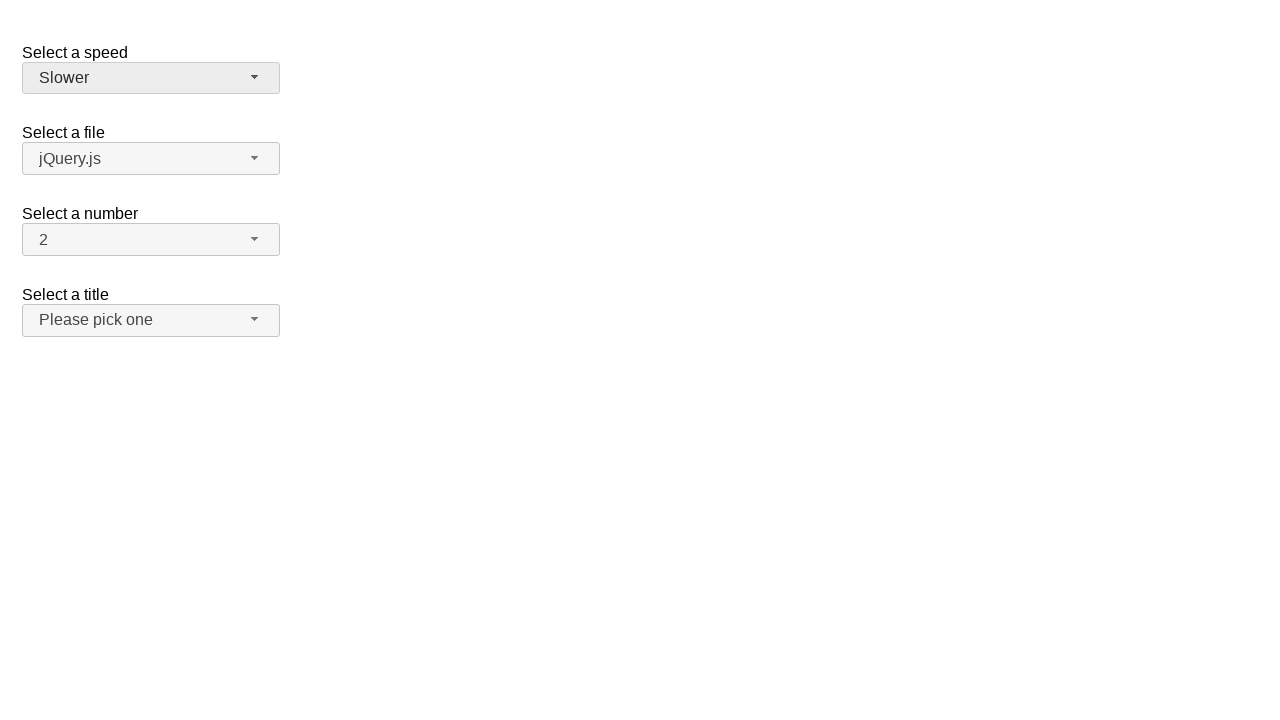

Clicked salutation dropdown button to open menu at (151, 320) on span#salutation-button
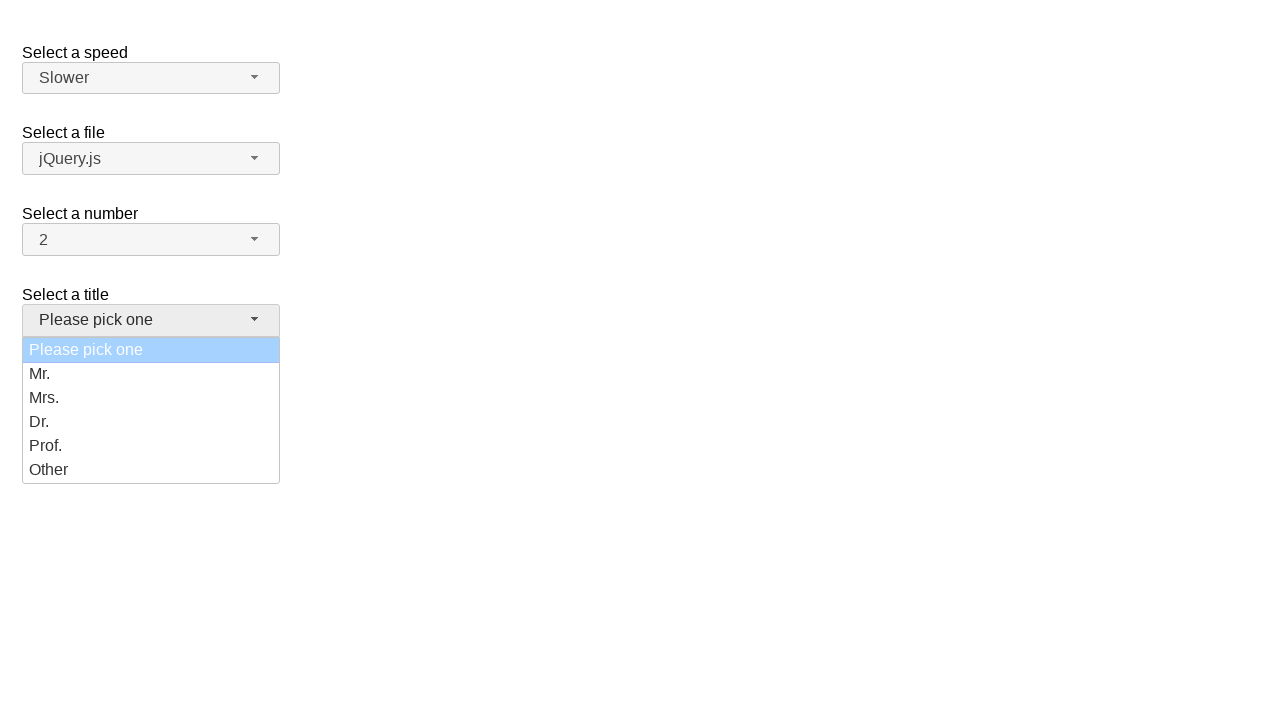

Salutation dropdown menu options loaded
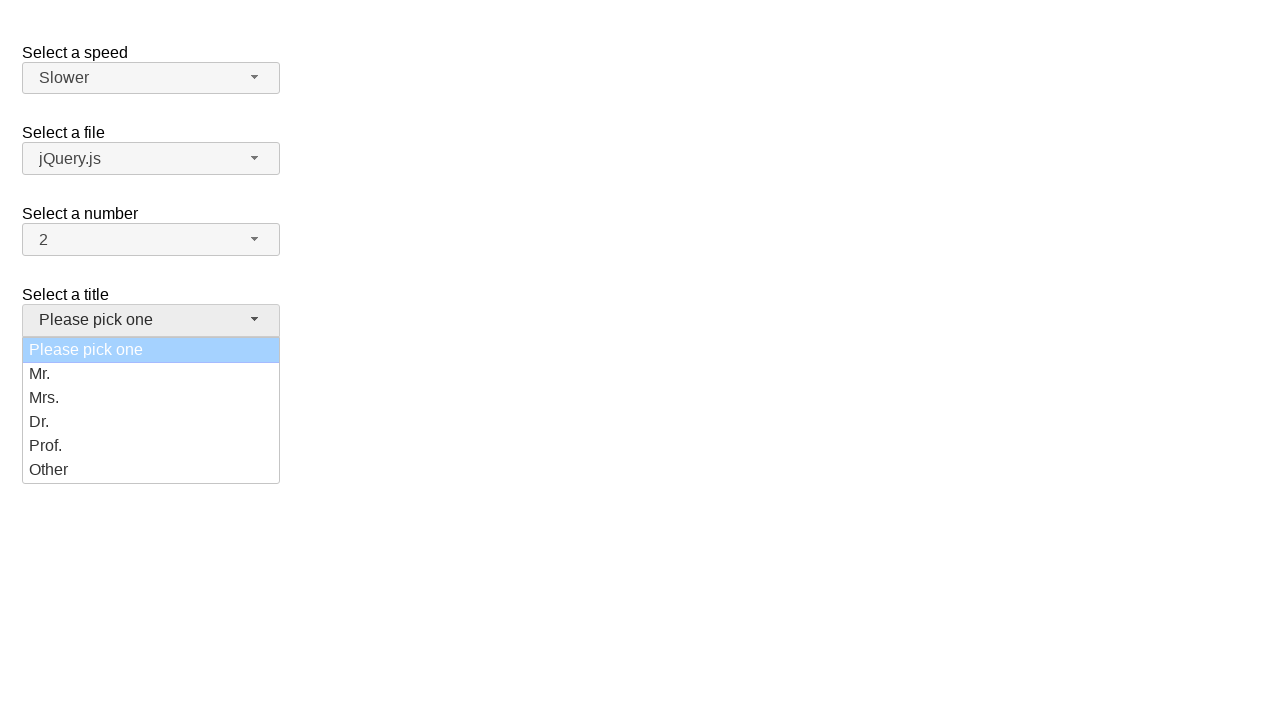

Selected 'Prof.' option from salutation dropdown at (151, 446) on ul#salutation-menu div[role='option']:has-text('Prof.')
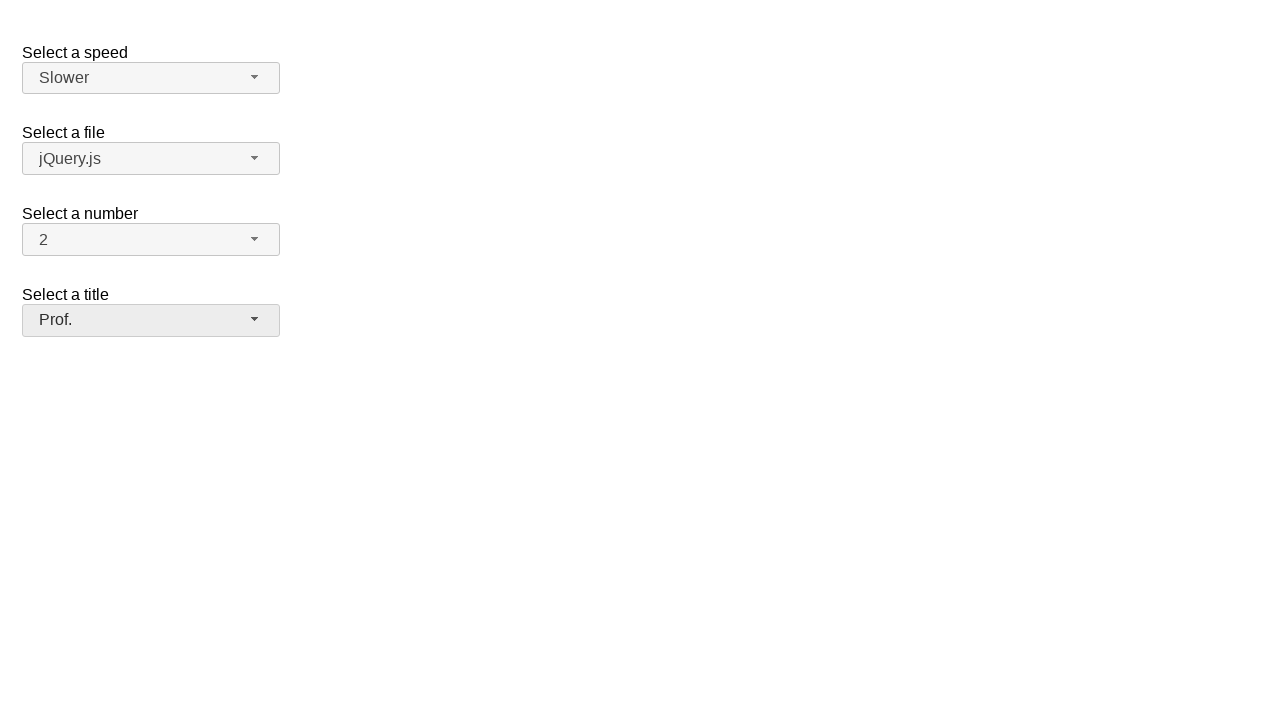

Verified salutation dropdown displays 'Prof.' as selected value
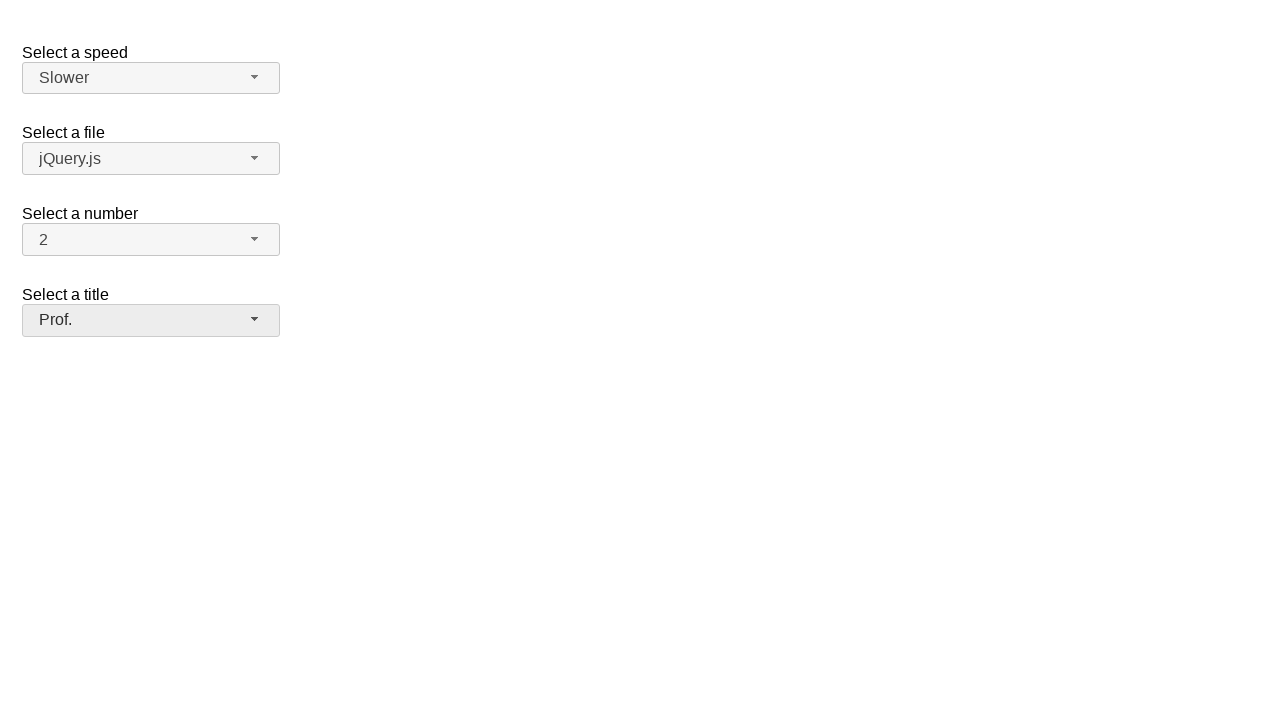

Clicked salutation dropdown button to open menu again at (151, 320) on span#salutation-button
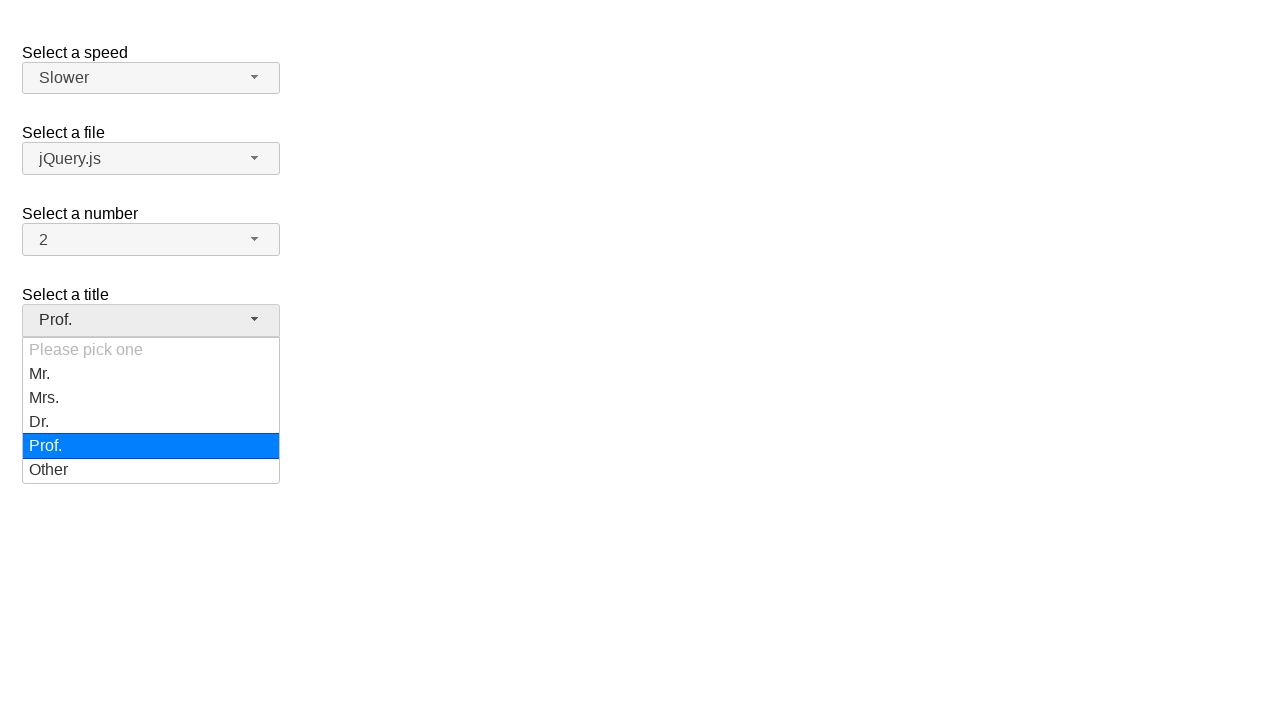

Salutation dropdown menu options loaded
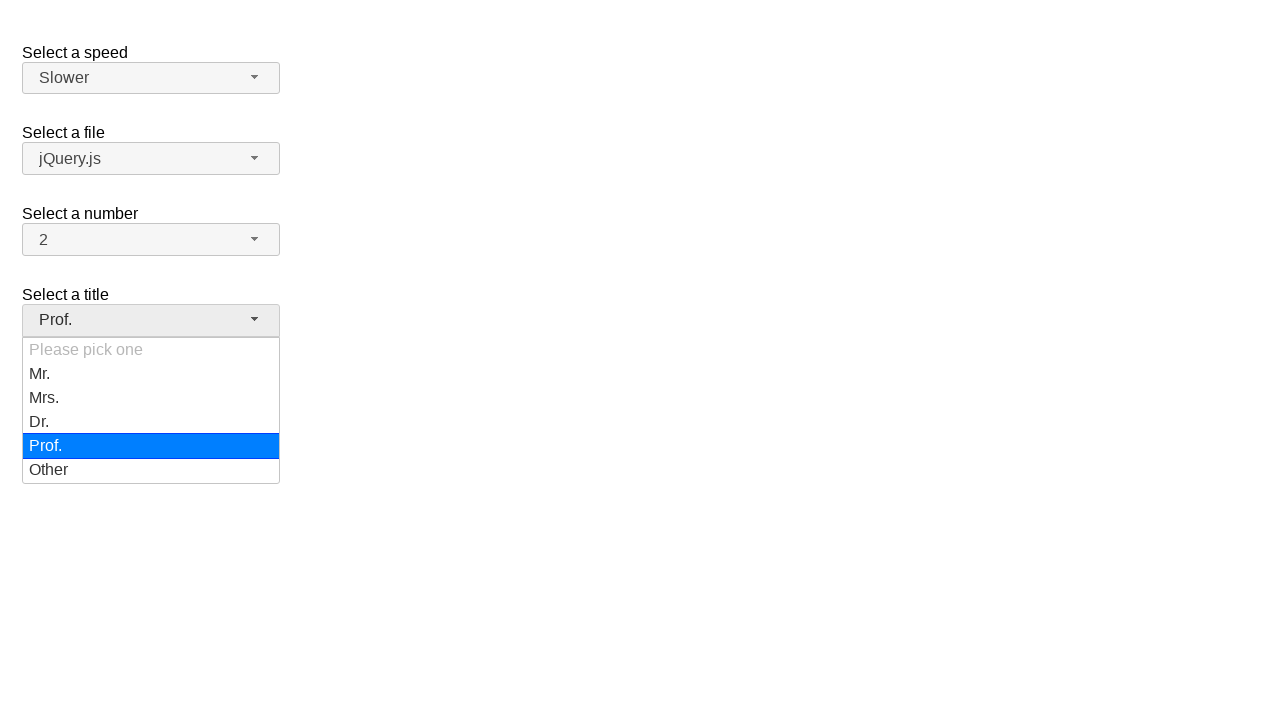

Selected 'Mrs.' option from salutation dropdown at (151, 398) on ul#salutation-menu div[role='option']:has-text('Mrs.')
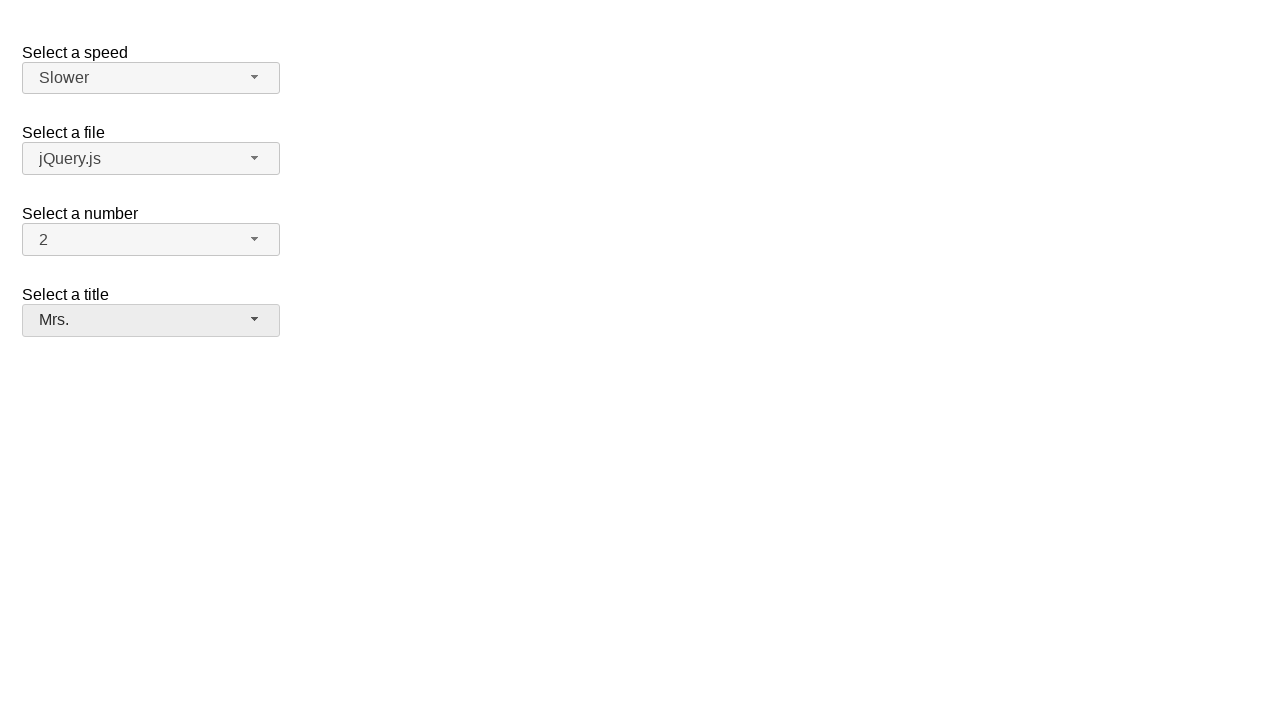

Verified salutation dropdown displays 'Mrs.' as selected value
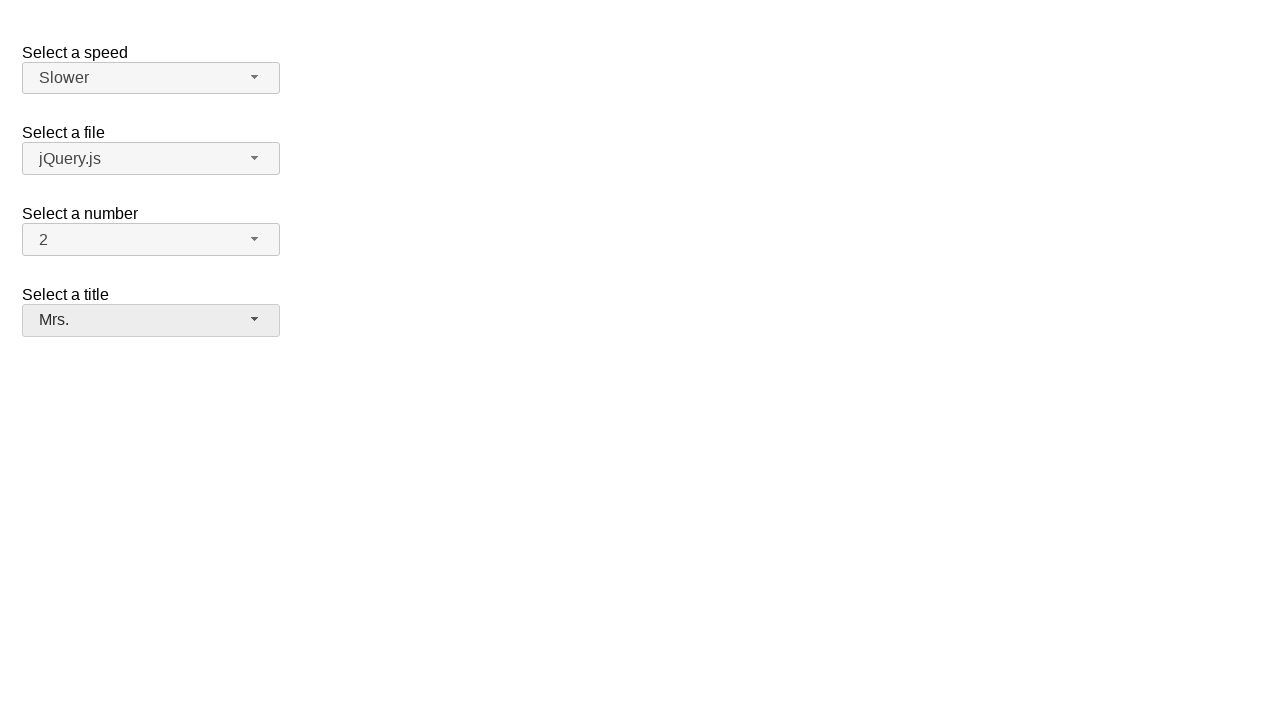

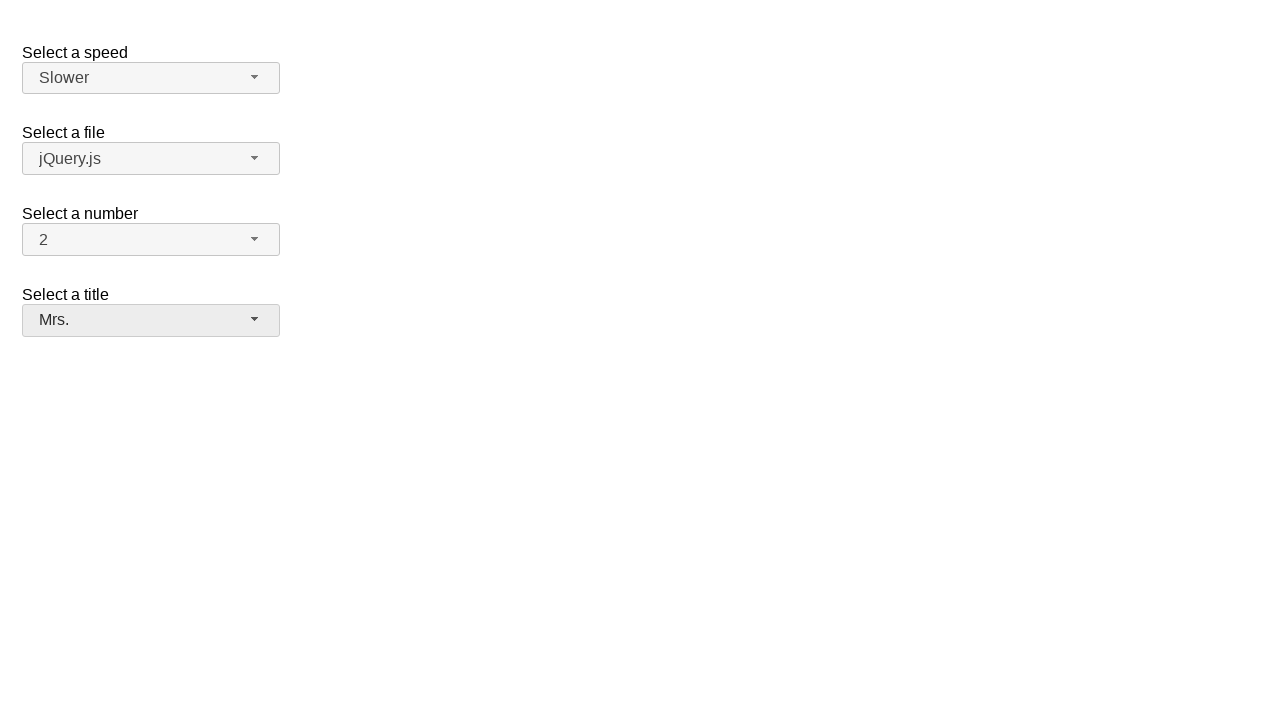